Tests single color autocomplete by typing and selecting from suggestions

Starting URL: https://demoqa.com/auto-complete

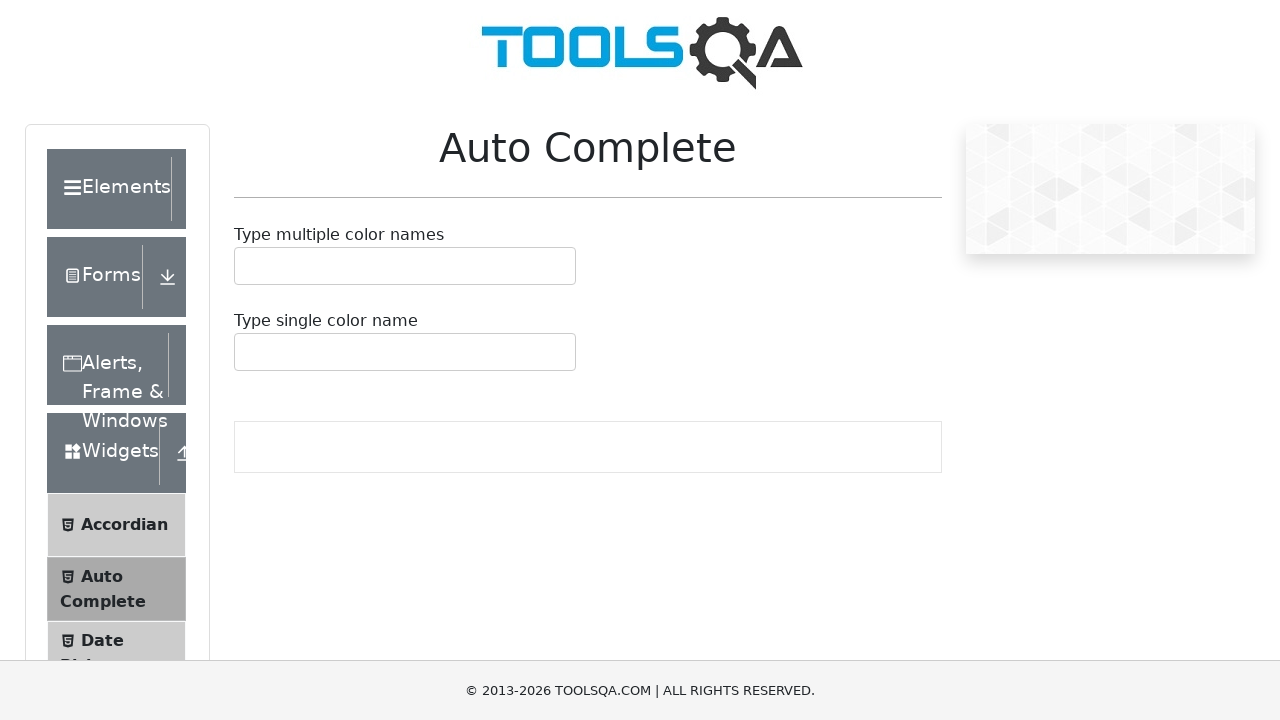

Typed 'bl' in single color autocomplete input field on #autoCompleteSingleInput
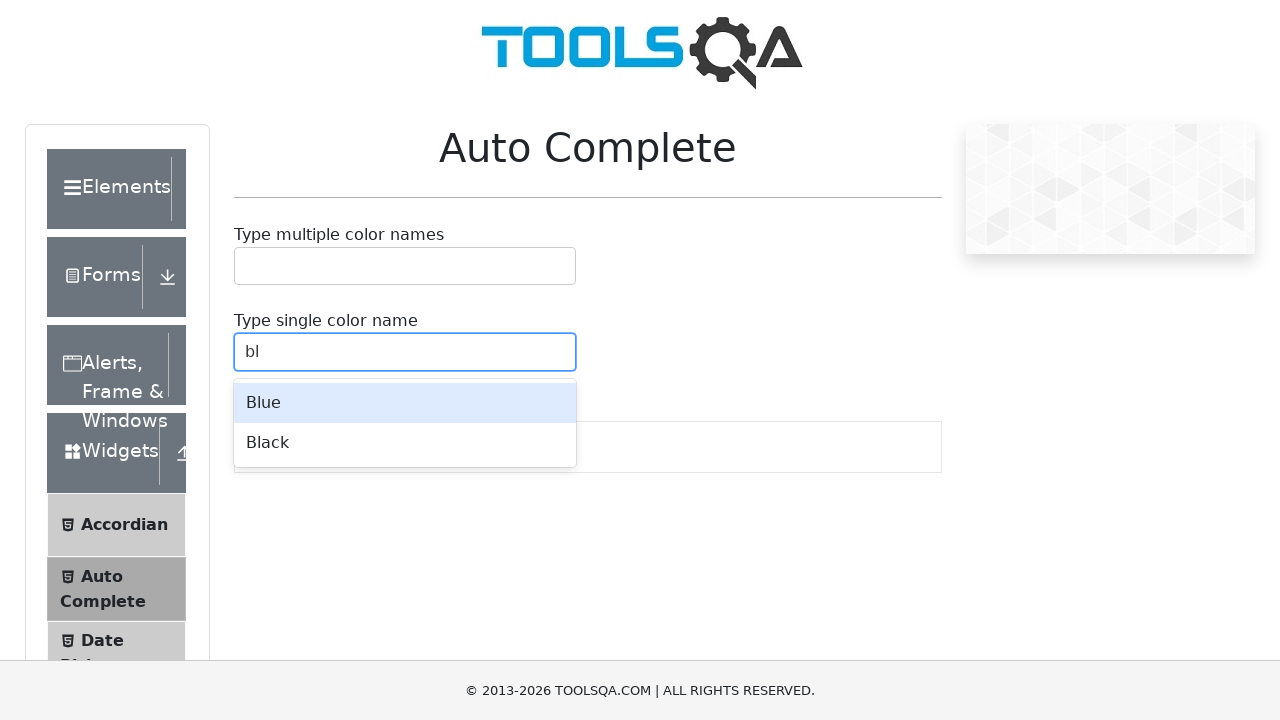

Autocomplete suggestions appeared
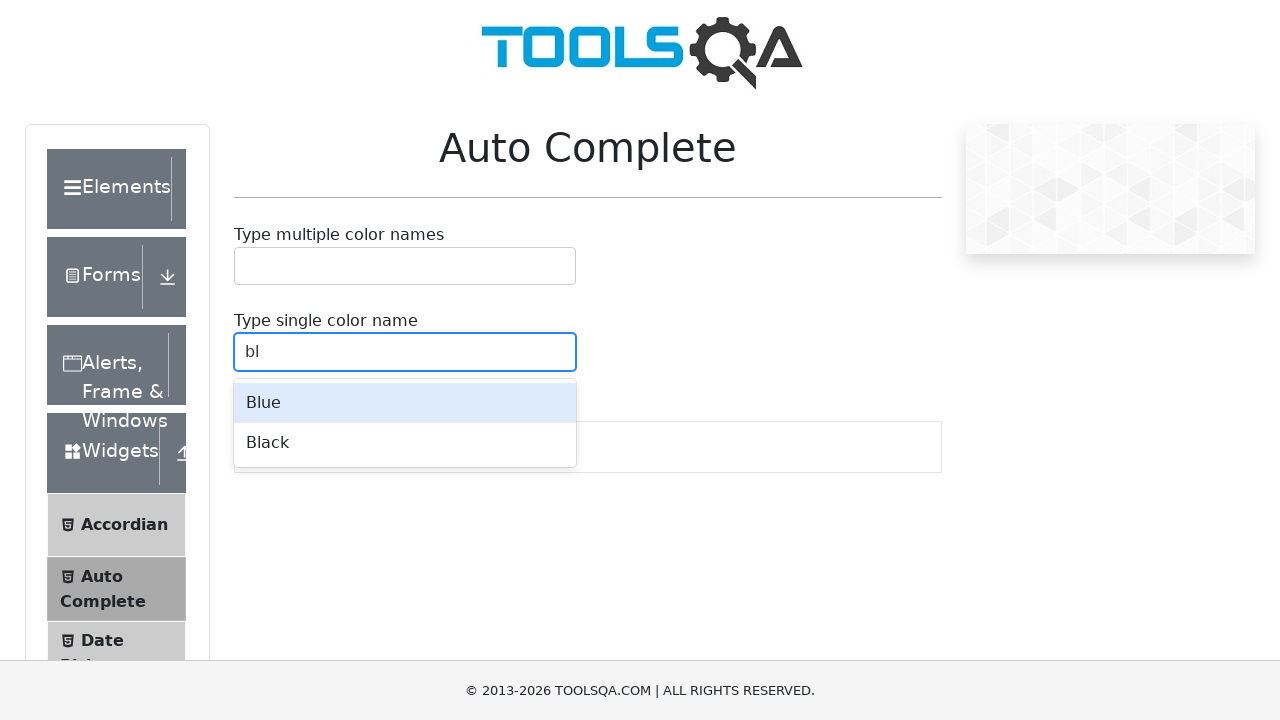

Selected color from autocomplete suggestions at (405, 403) on [class*='option']
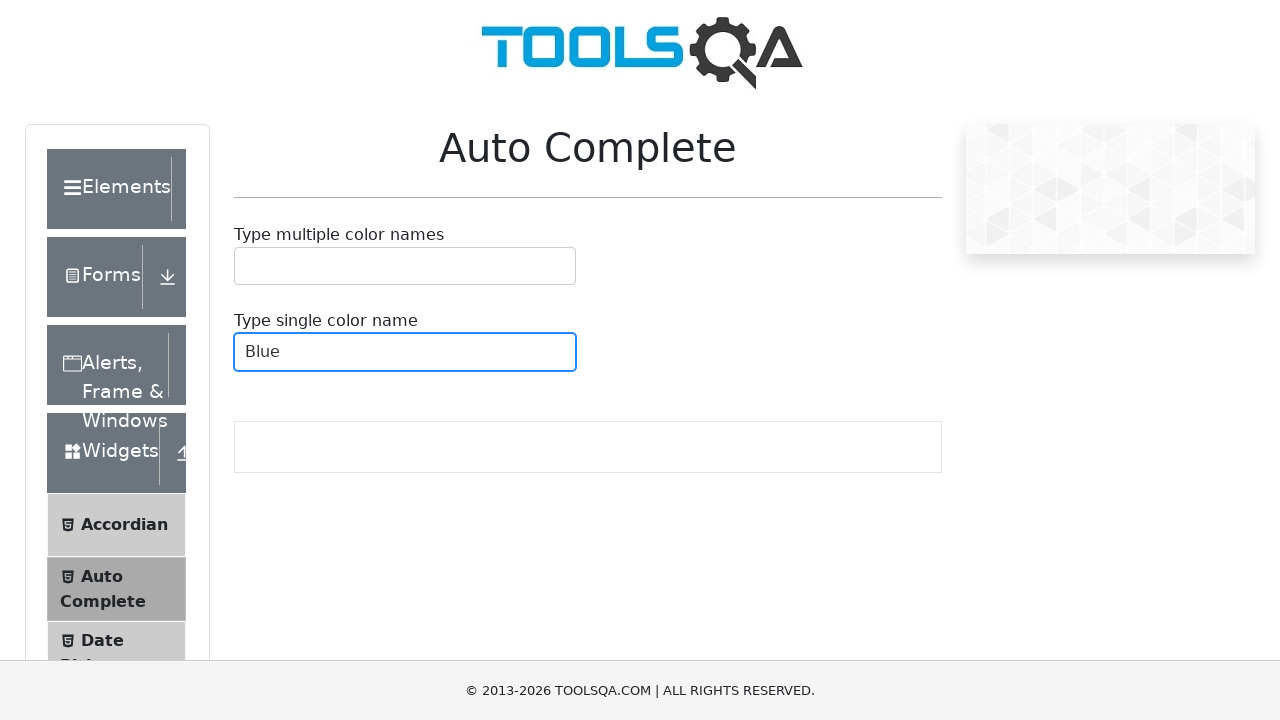

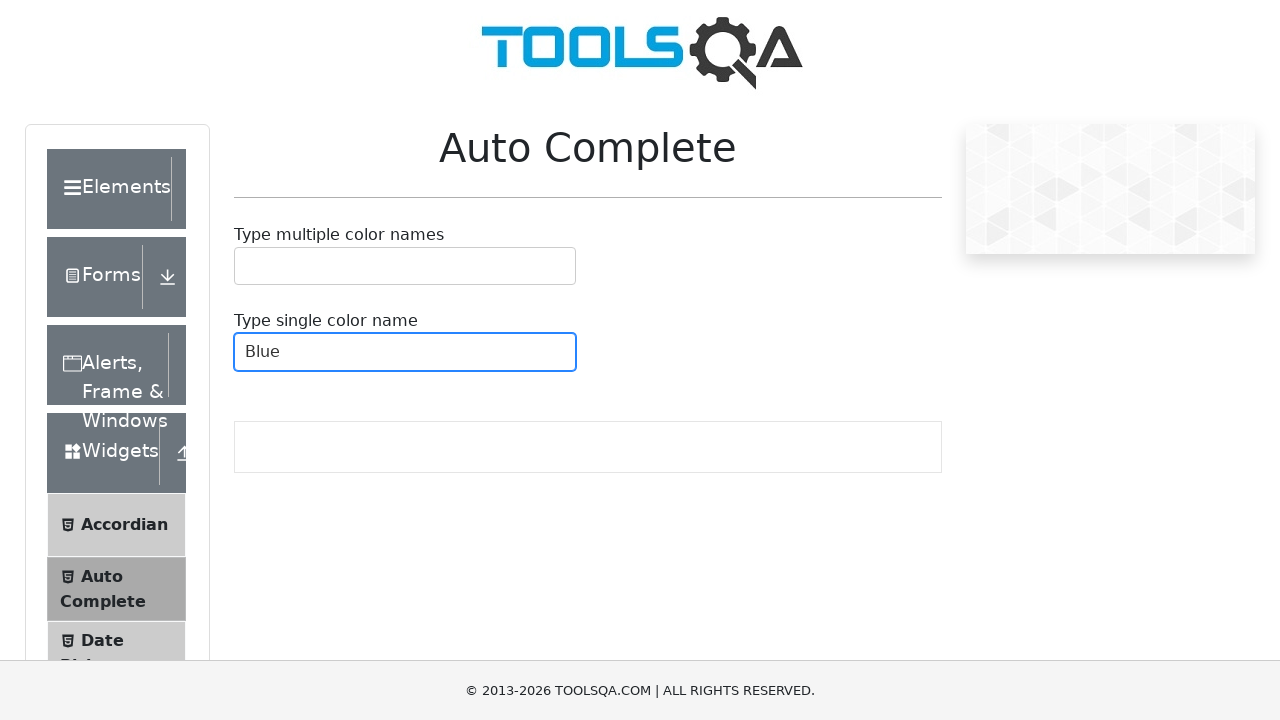